Tests navigating to a Selenium course content page, expanding an accordion section, and right-clicking on a resume download link to trigger a context menu action

Starting URL: http://greenstech.in/selenium-course-content.html

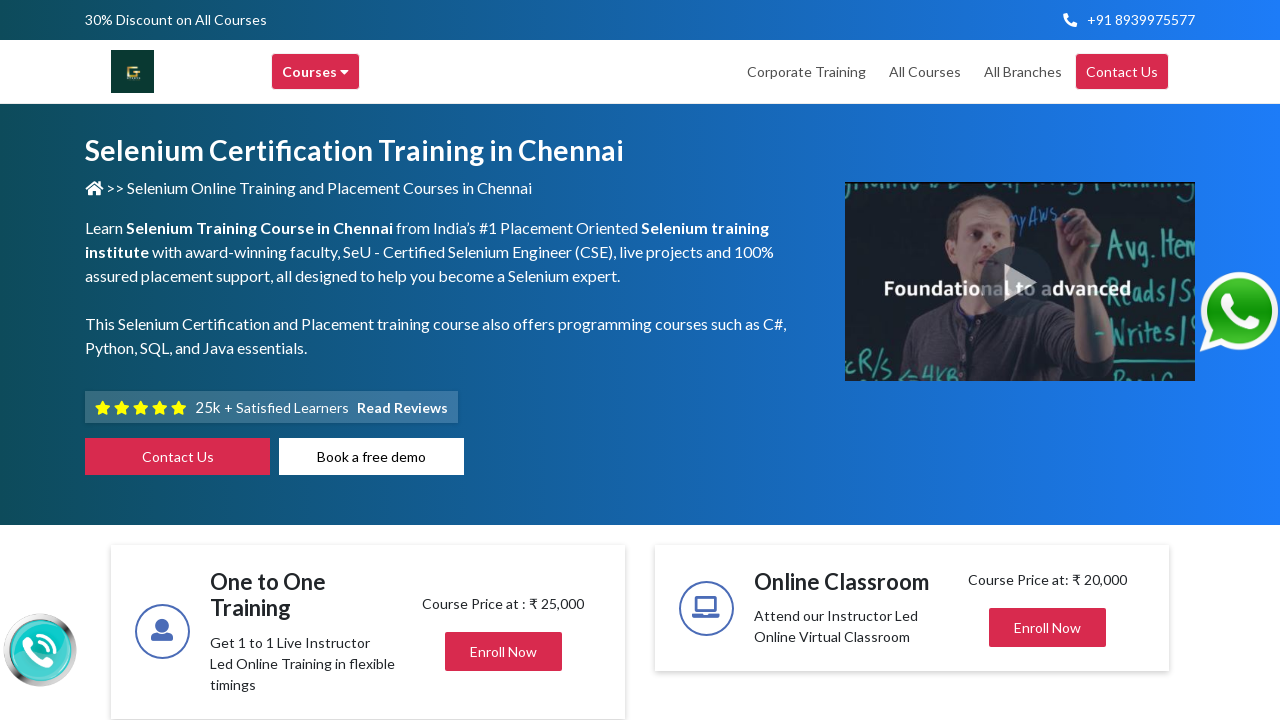

Set viewport size to 1920x1080
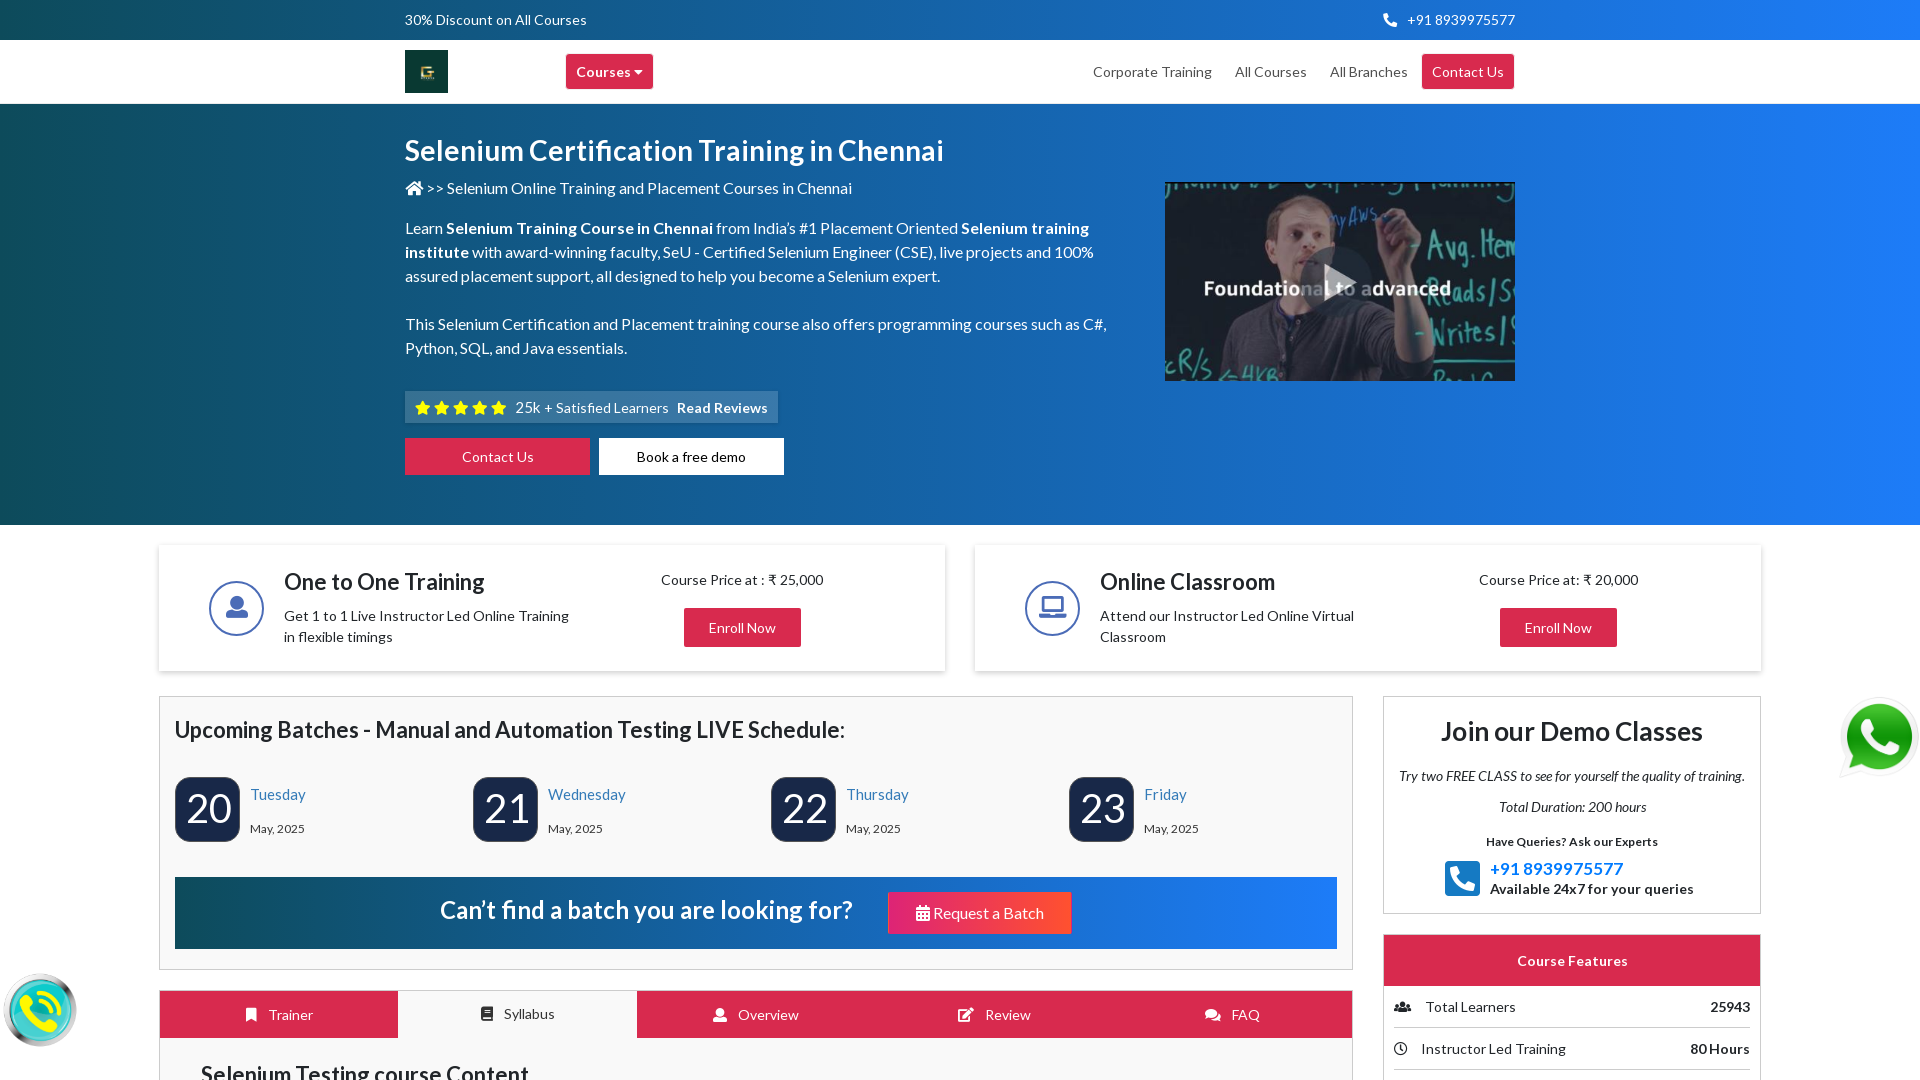

Clicked second accordion header to expand it at (1463, 540) on (//h2[@class='mb-0'])[2]
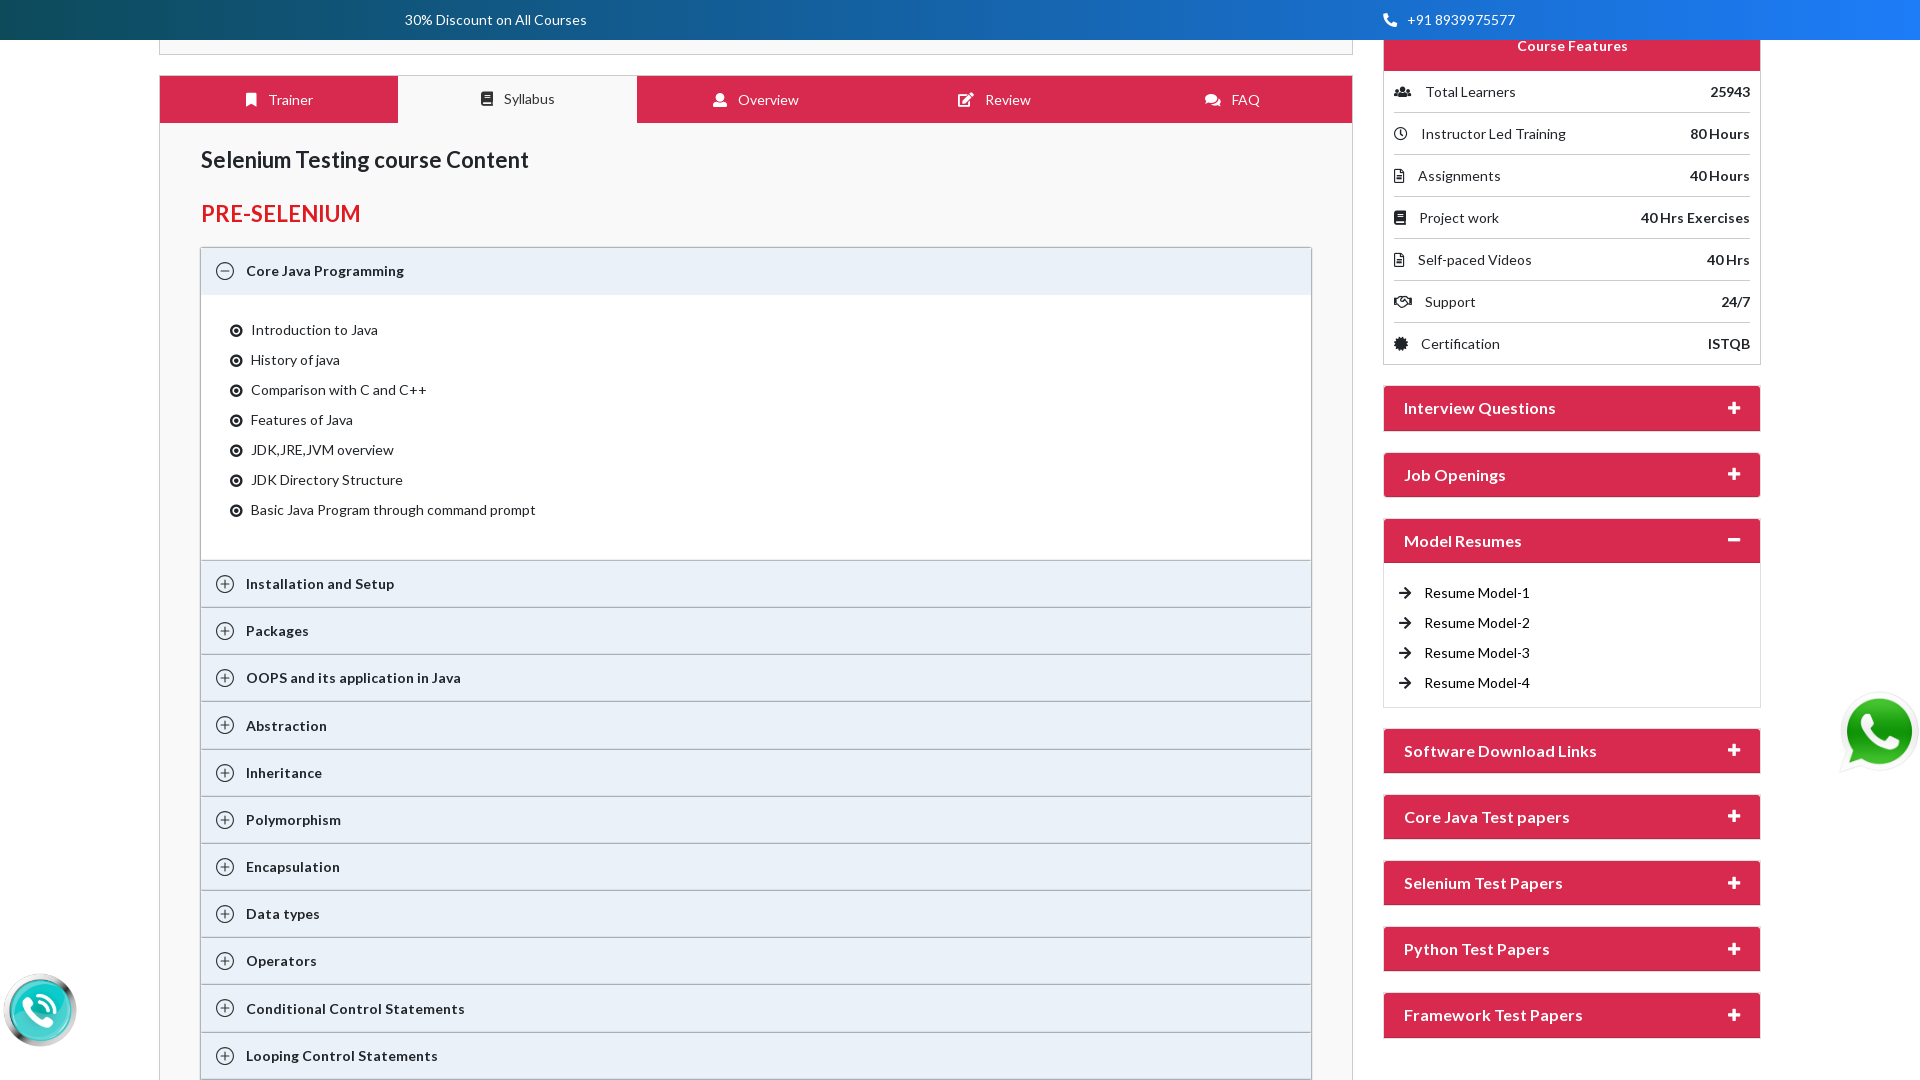

Waited for accordion content to expand
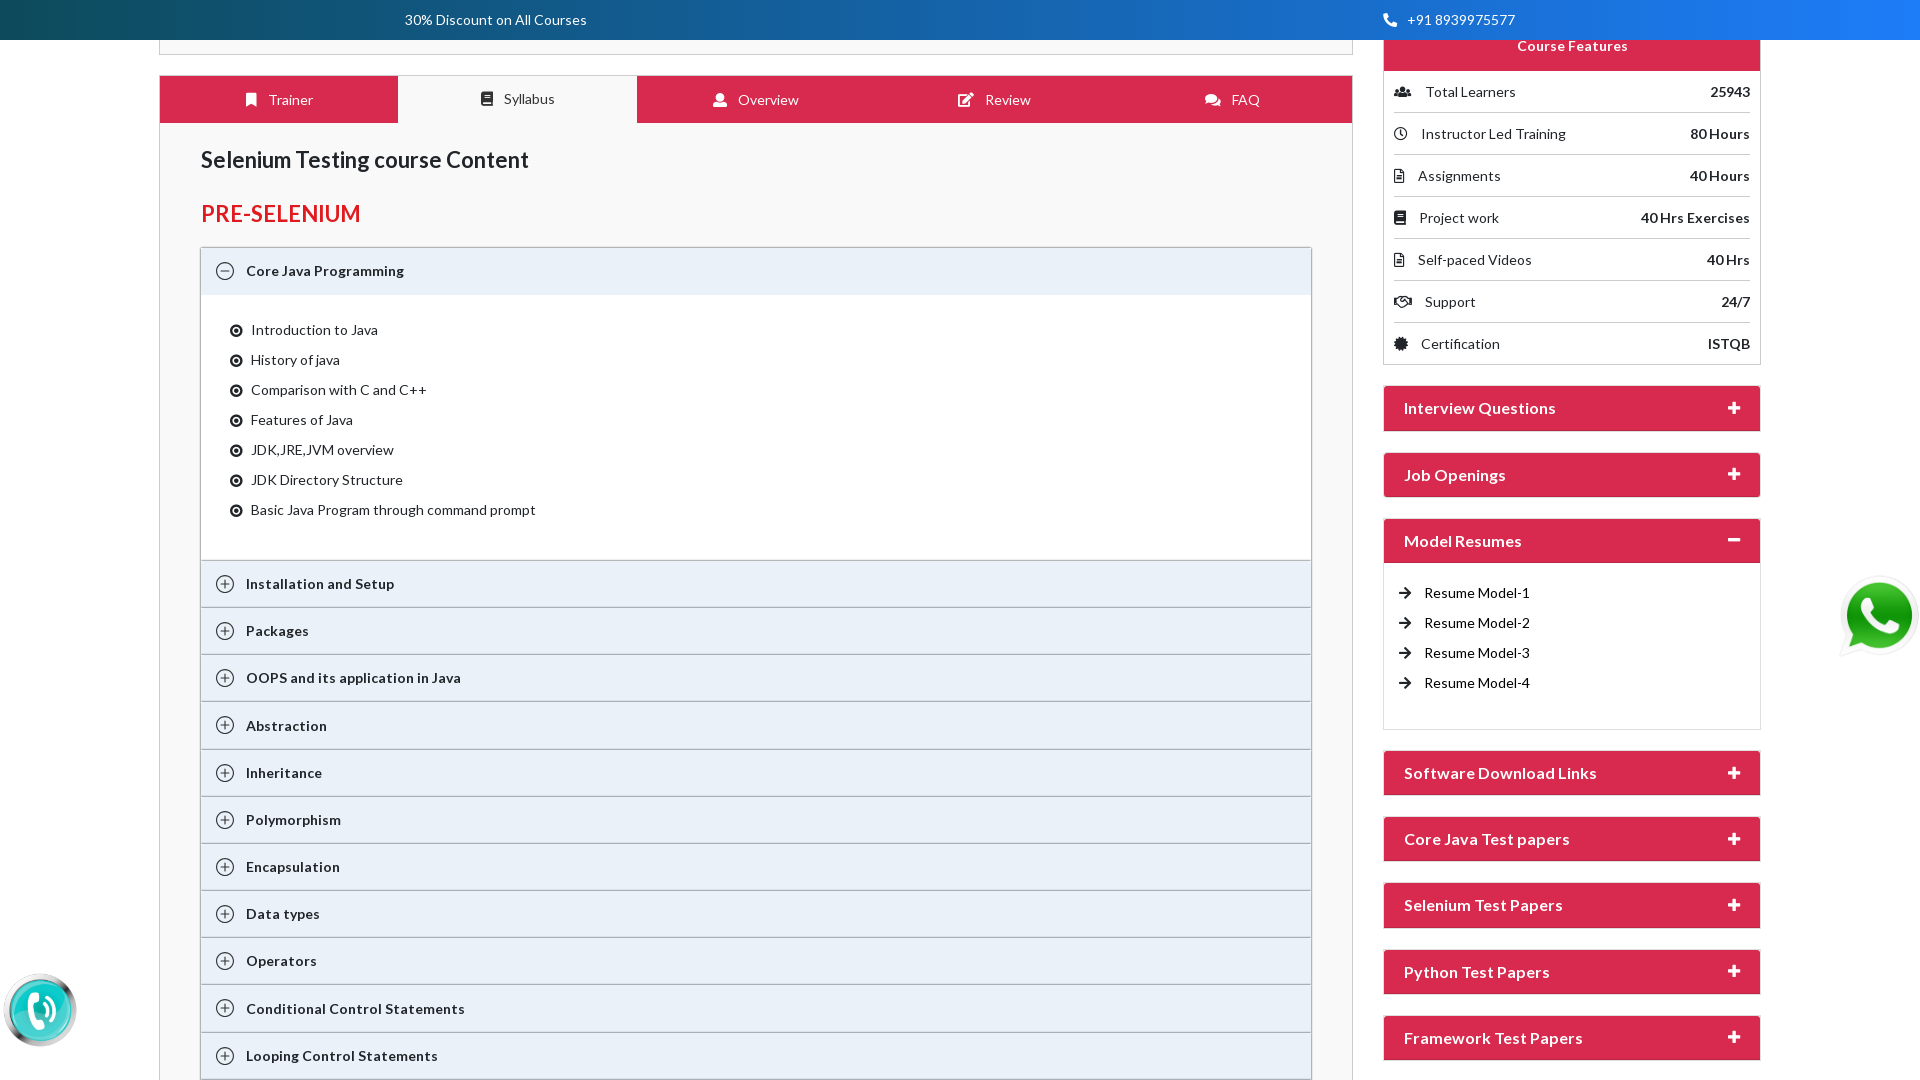

Right-clicked on 'Resume Model-4' link to trigger context menu at (1477, 683) on //a[text()='Resume Model-4 ']
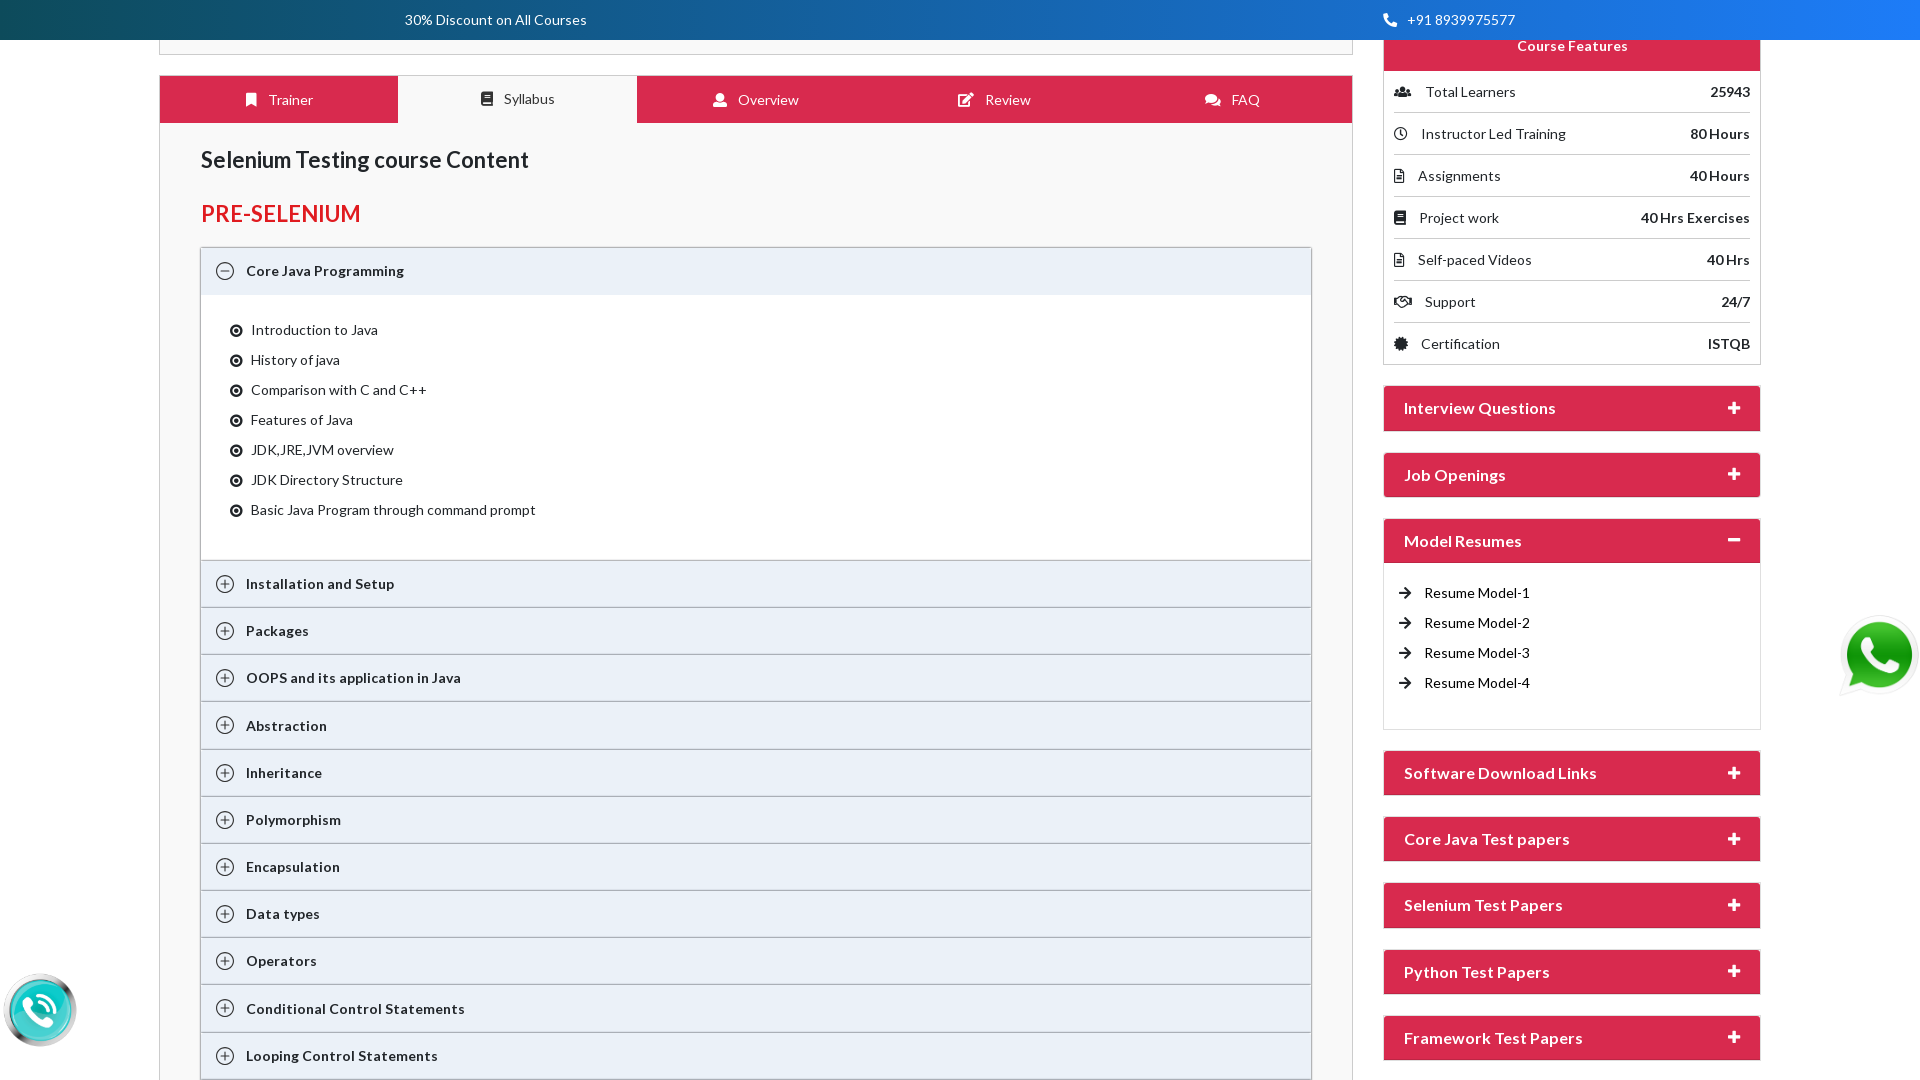

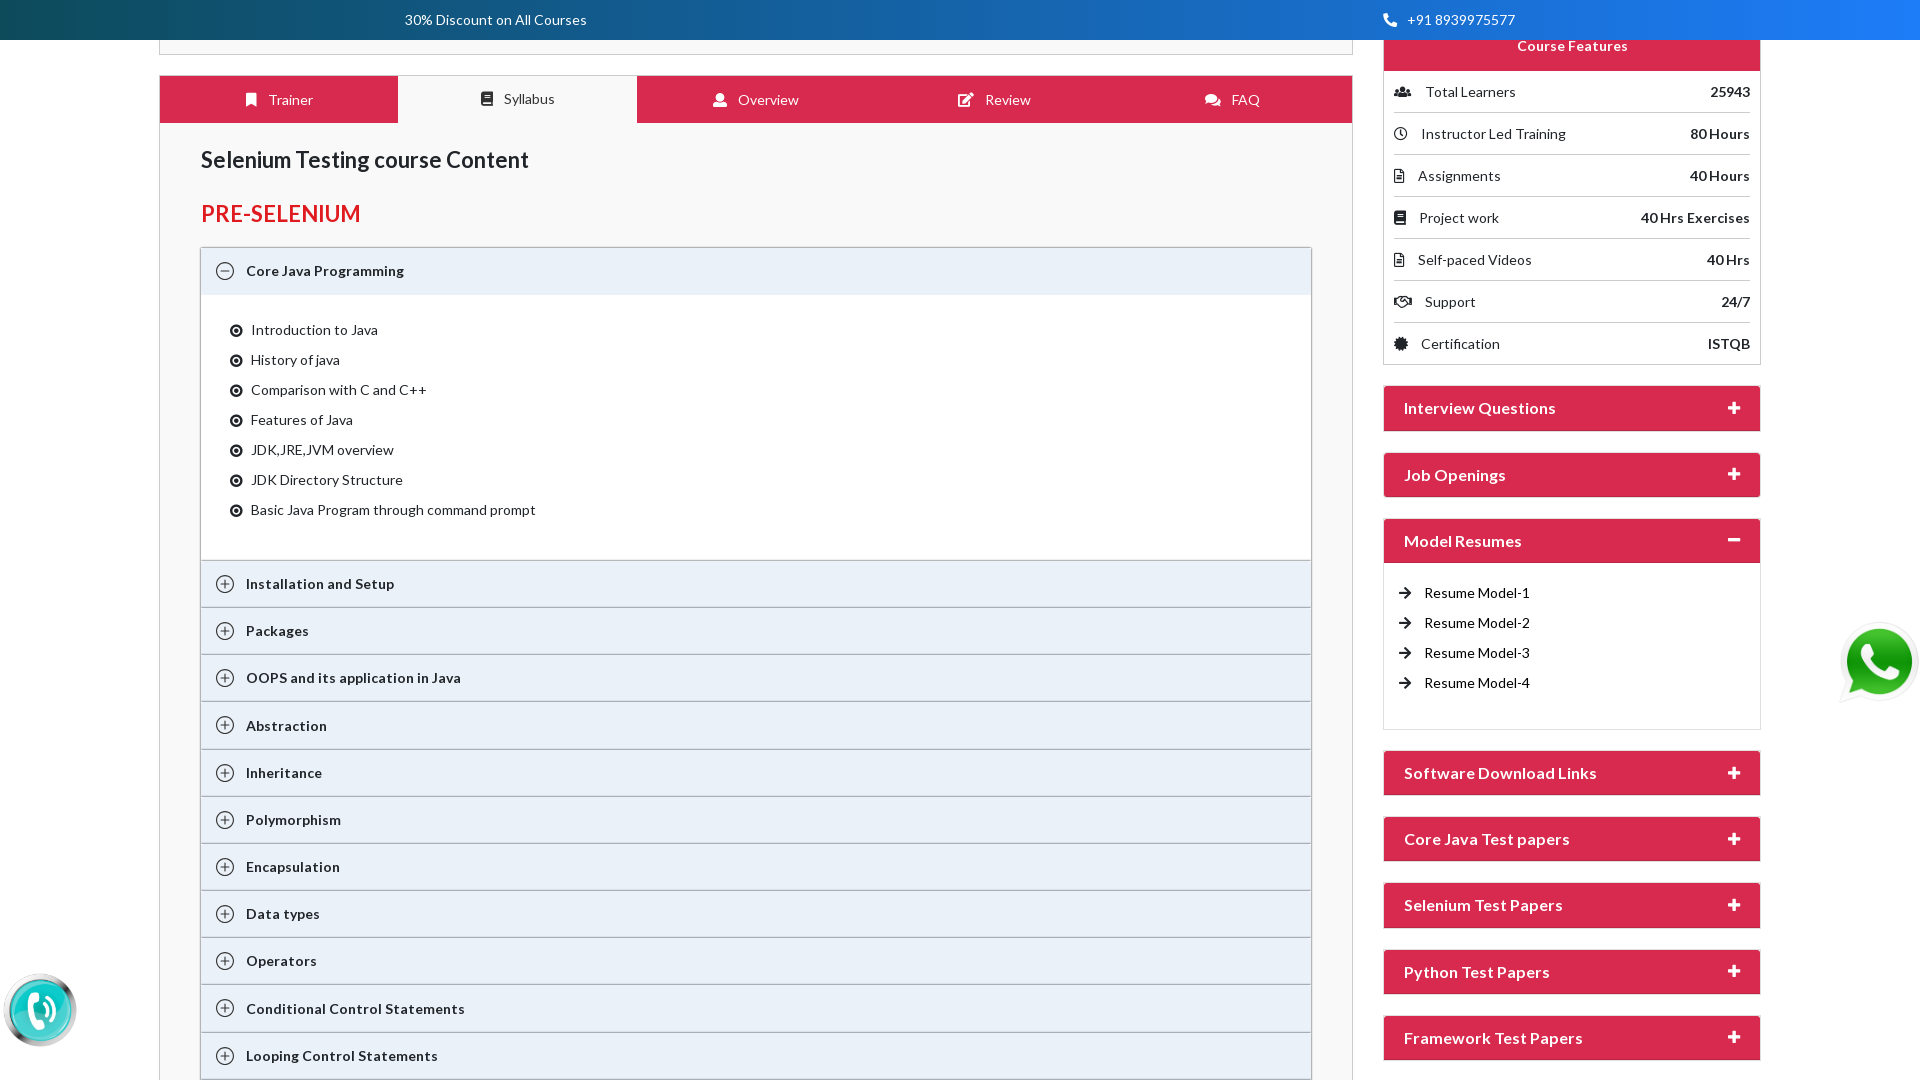